Tests the dynamic controls page by verifying a checkbox exists, clicking the Remove button, waiting for a confirmation message, and then checking that the checkbox has been removed from the page.

Starting URL: http://the-internet.herokuapp.com/dynamic_controls

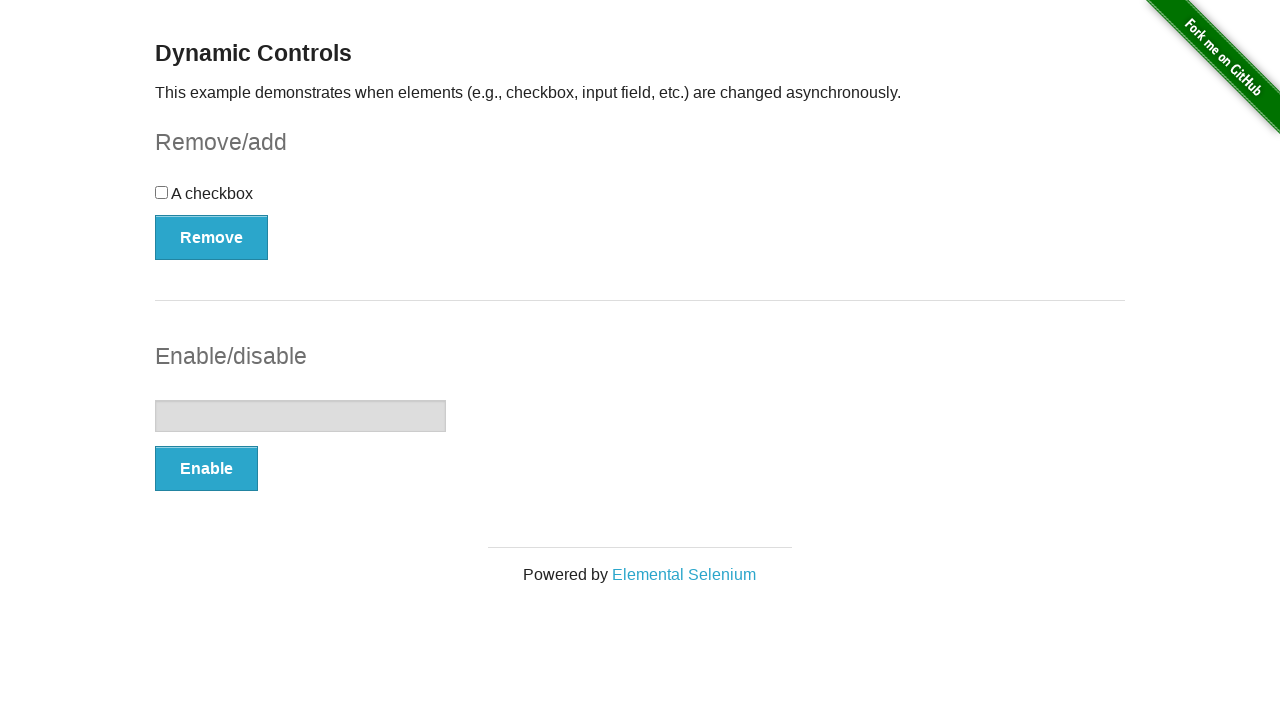

Verified checkbox element is present on the page
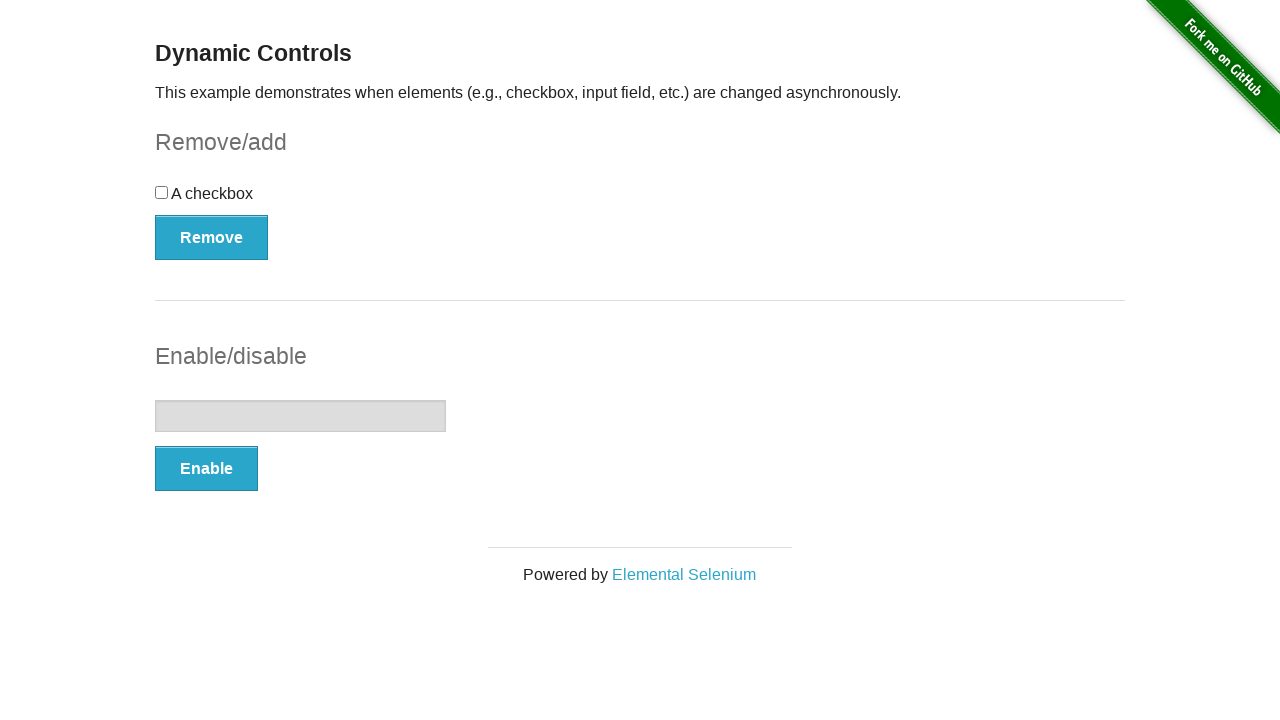

Clicked the Remove button to remove the checkbox at (212, 237) on button[onclick='swapCheckbox()']
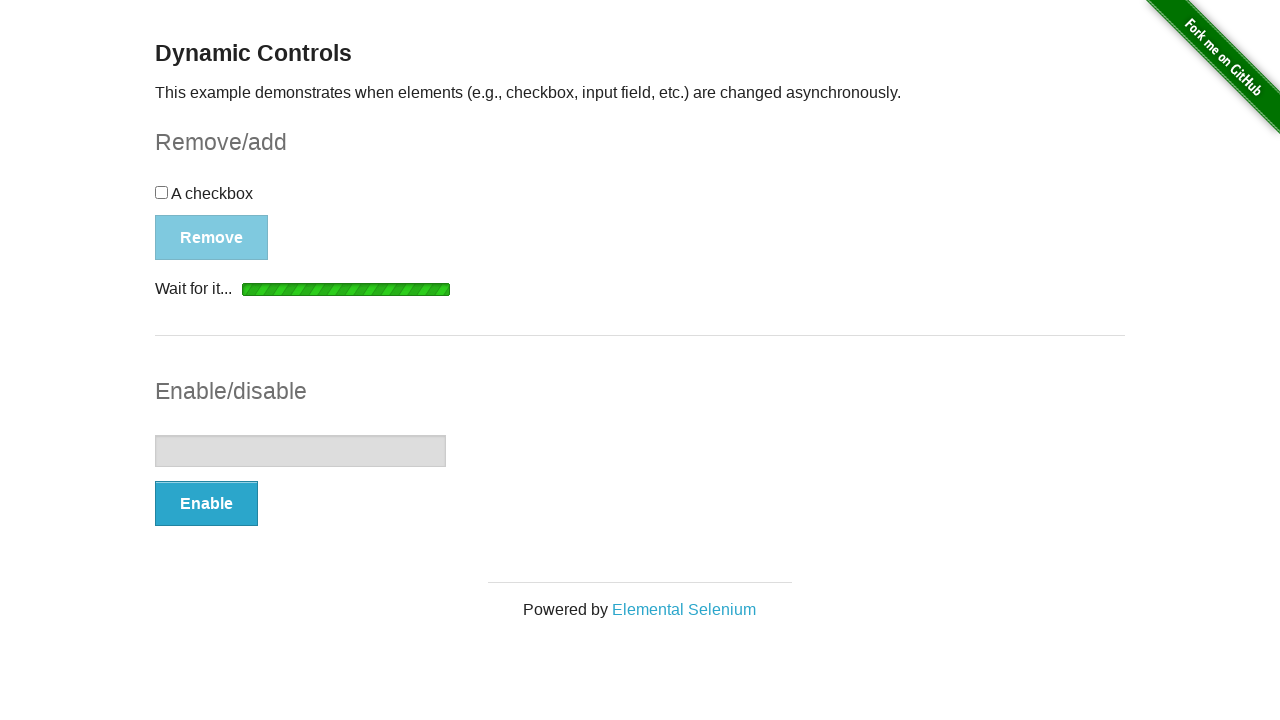

Confirmation message appeared indicating checkbox was removed
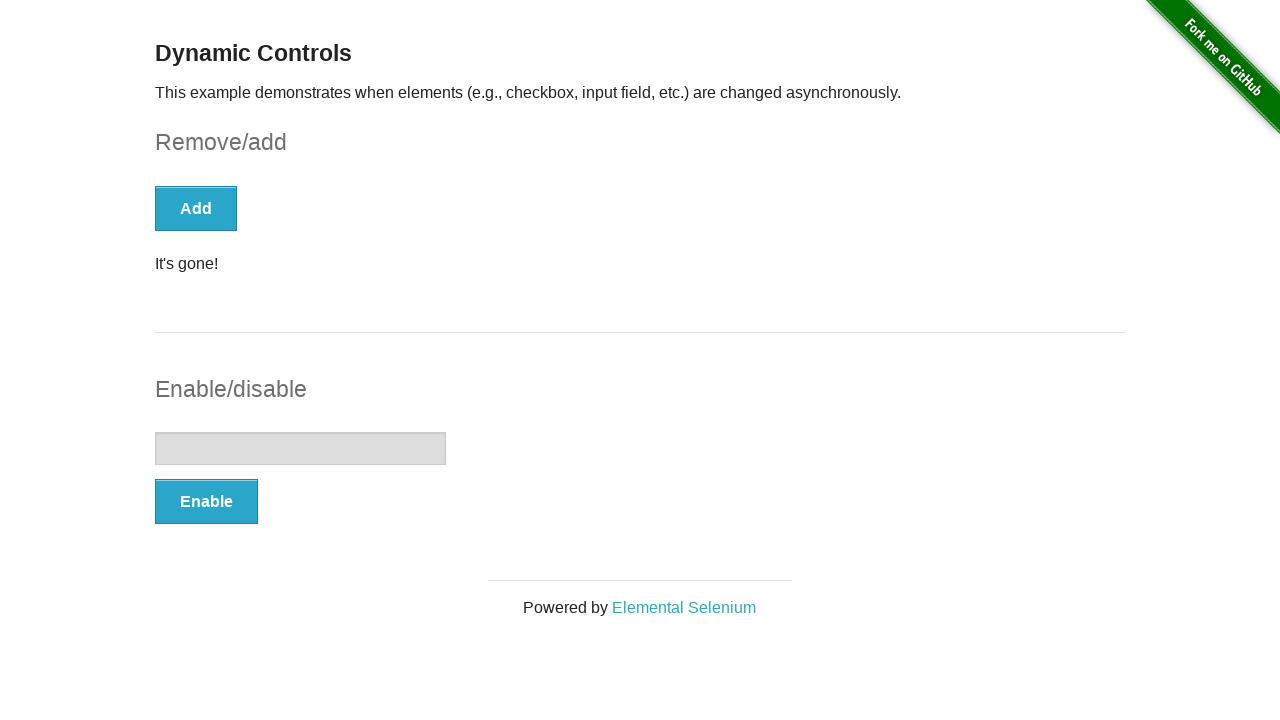

Verified the checkbox is no longer visible on the page
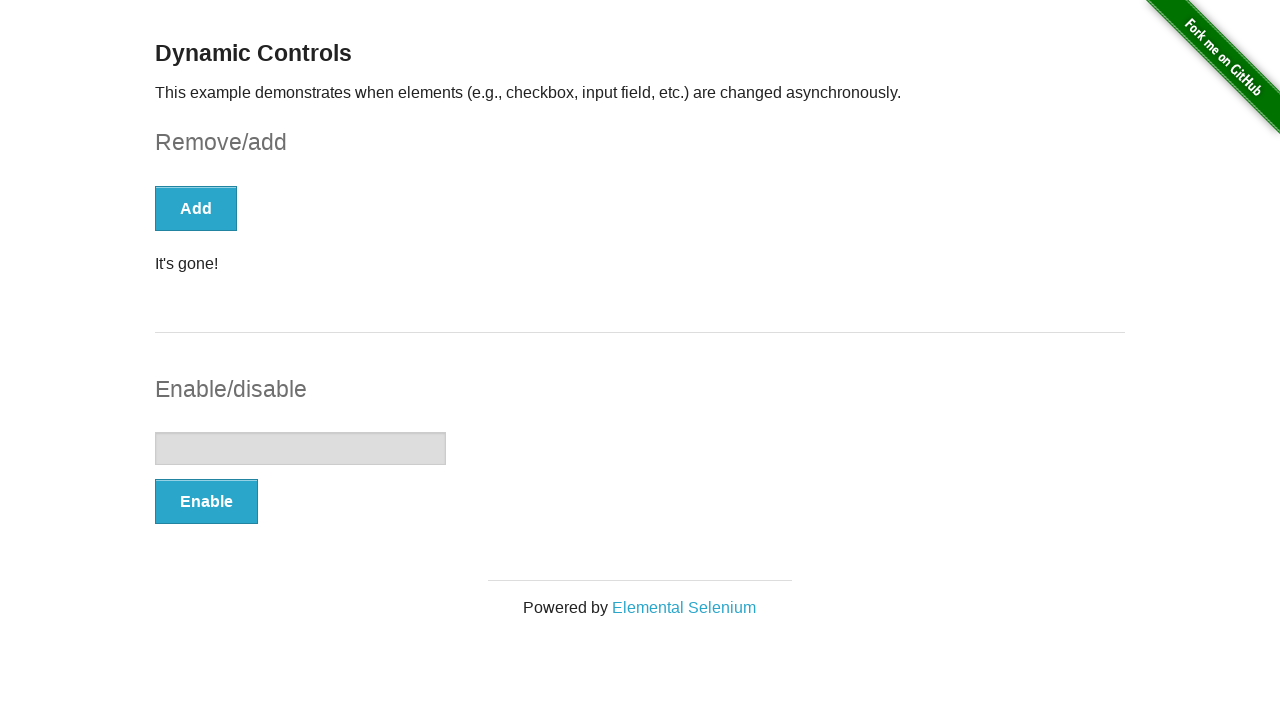

Verified the input field exists on the page
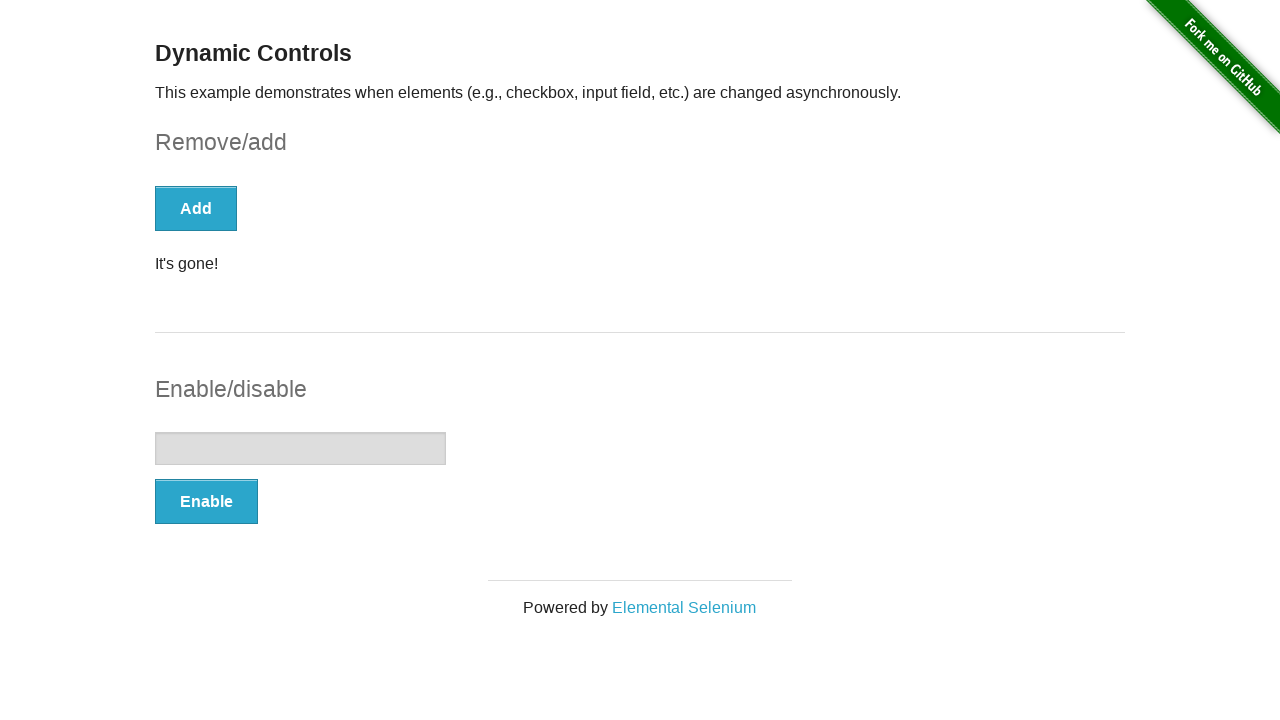

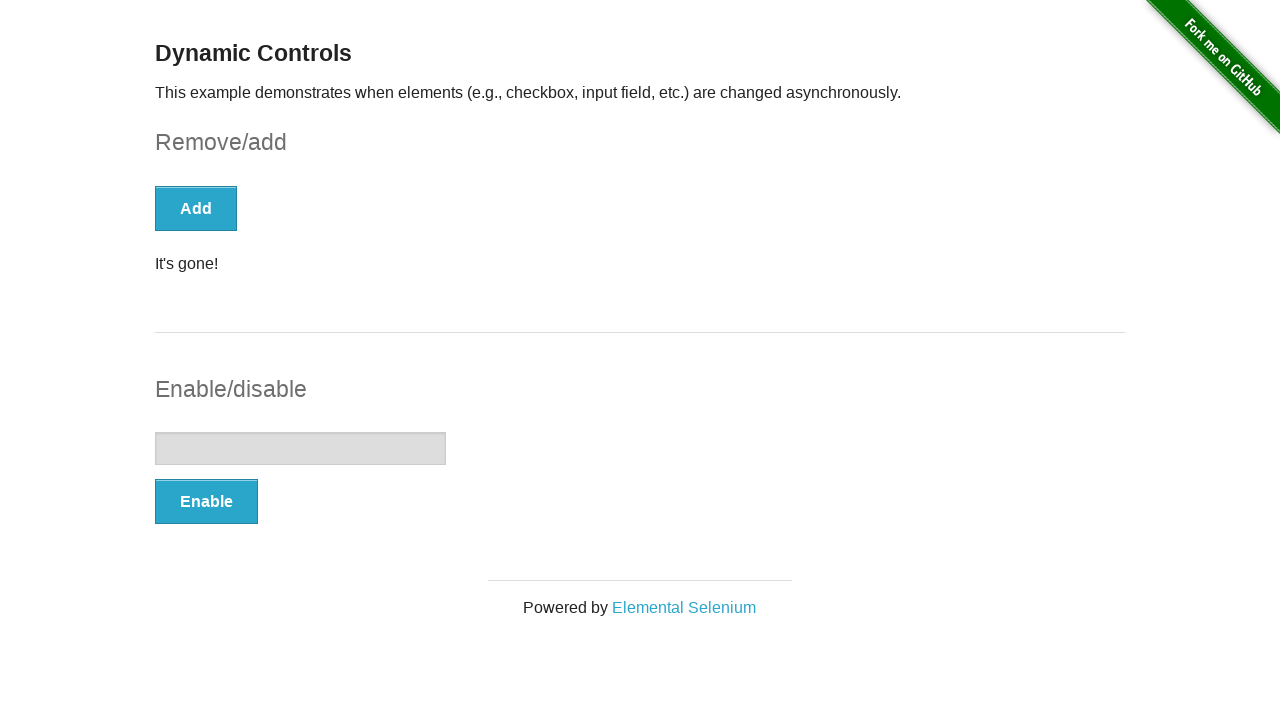